Tests the passenger dropdown functionality on SpiceJet website by clicking the Passengers section and incrementing the adult passenger count multiple times

Starting URL: https://www.spicejet.com/

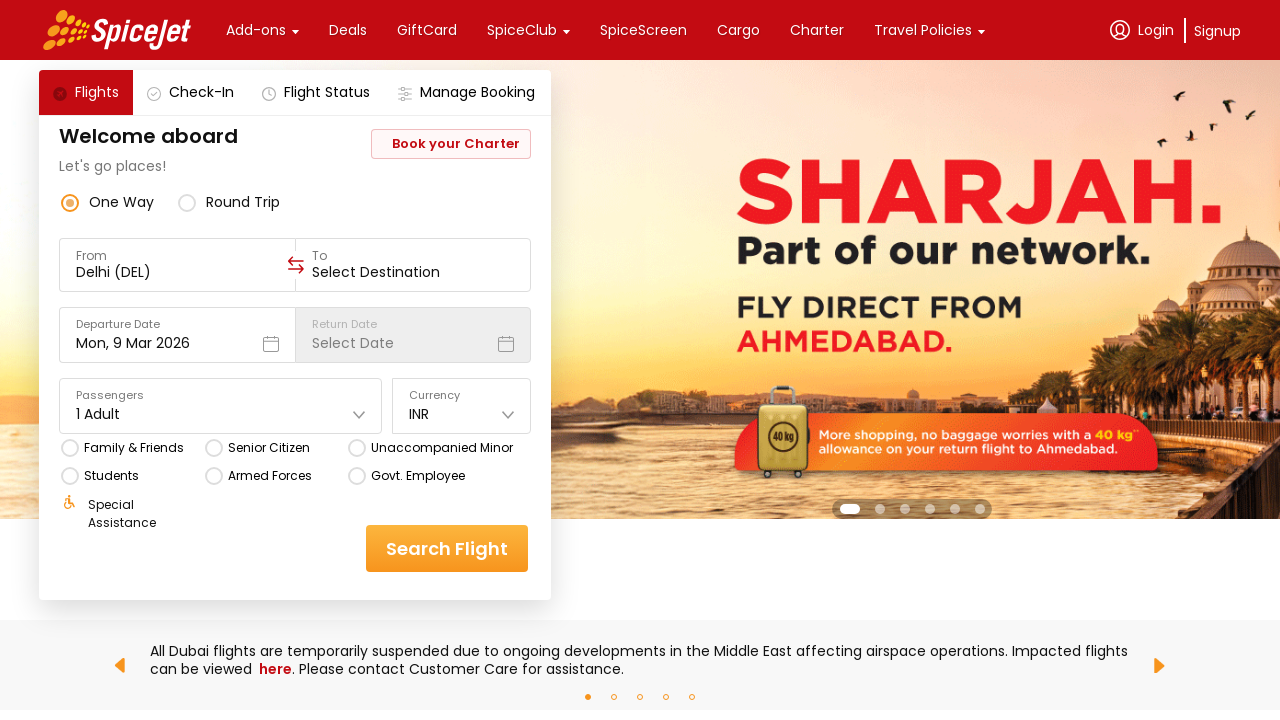

Clicked on Passengers dropdown to open it at (221, 396) on xpath=//div[text()='Passengers']
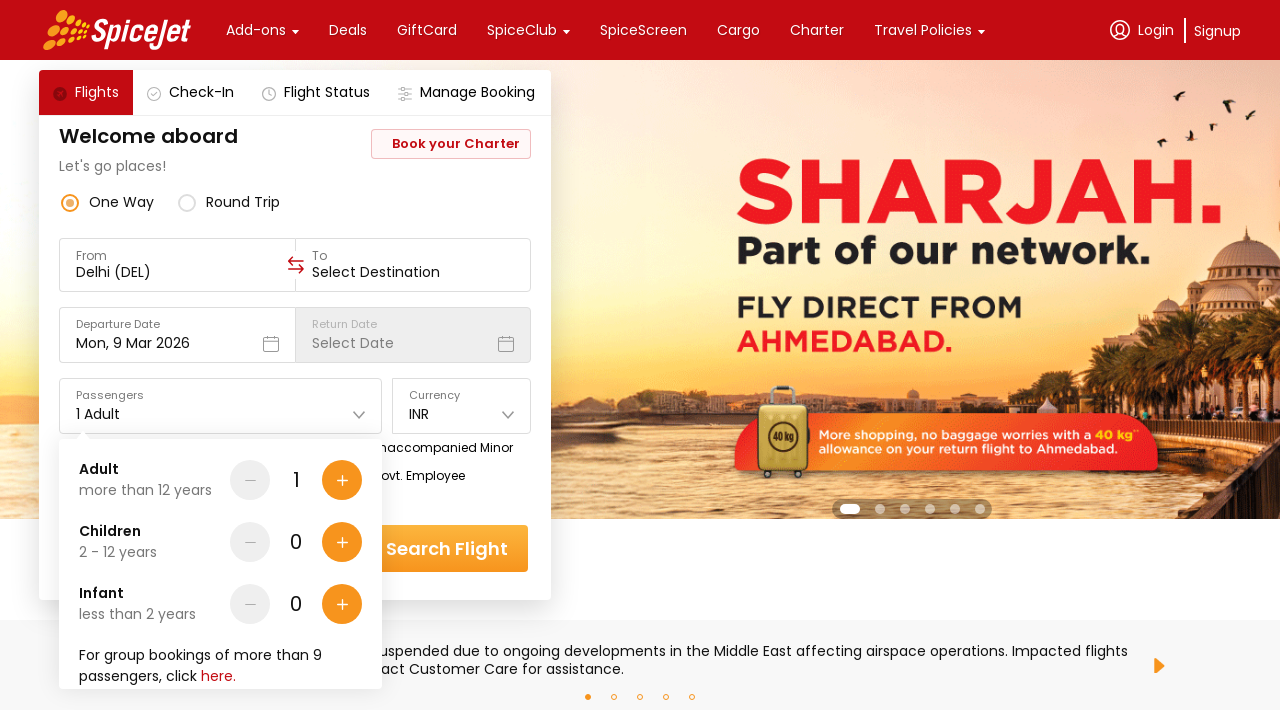

Waited for dropdown to be visible
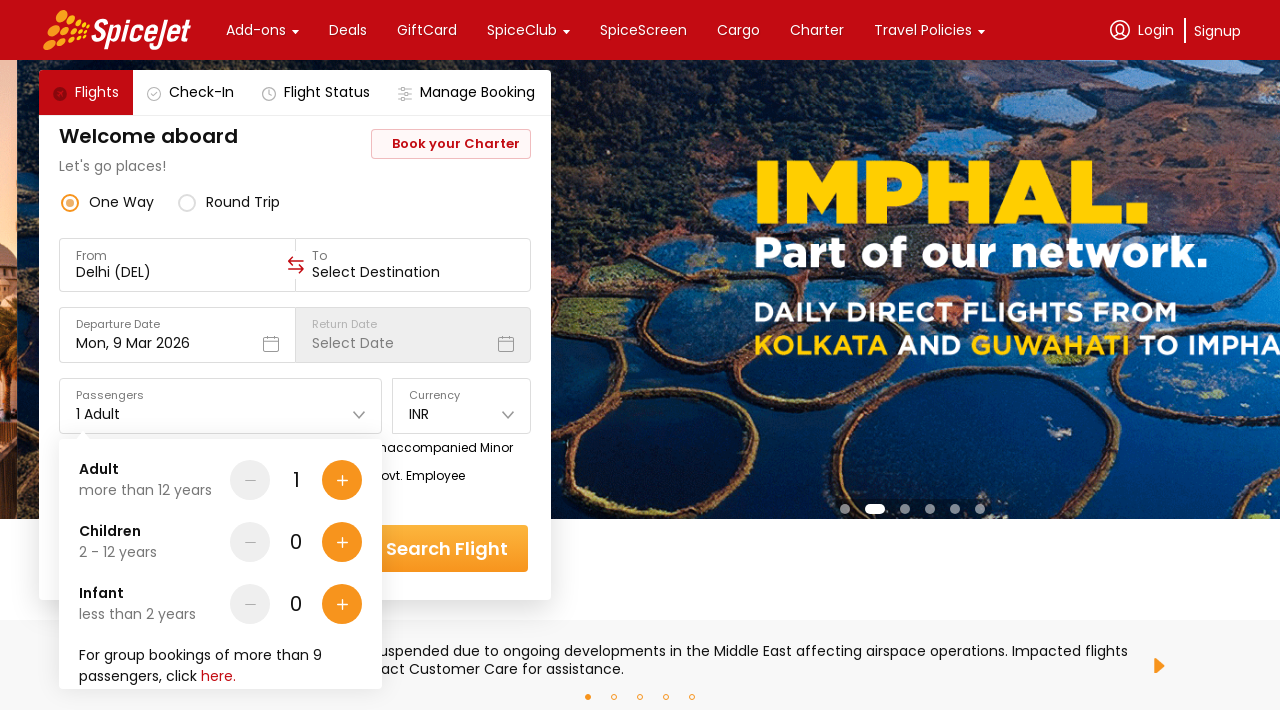

Incremented adult passenger count (iteration 1 of 4) at (342, 480) on div[data-testid='Adult-testID-plus-one-cta']
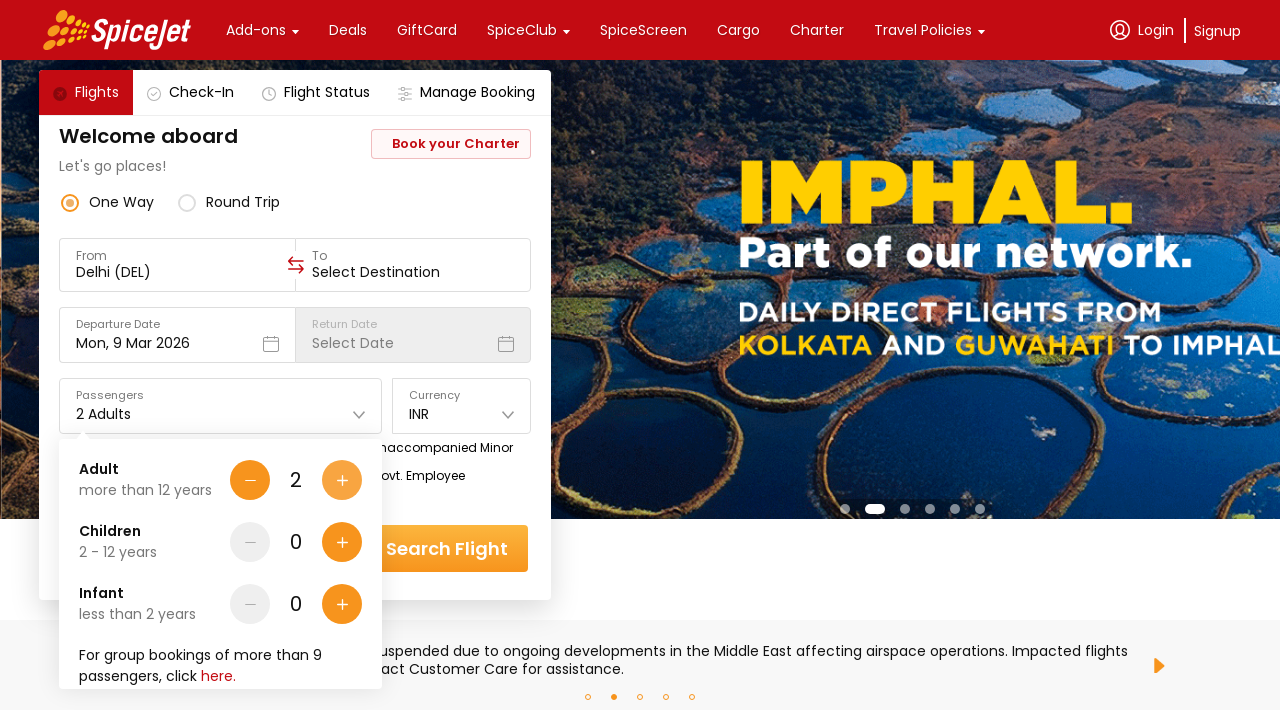

Incremented adult passenger count (iteration 2 of 4) at (342, 480) on div[data-testid='Adult-testID-plus-one-cta']
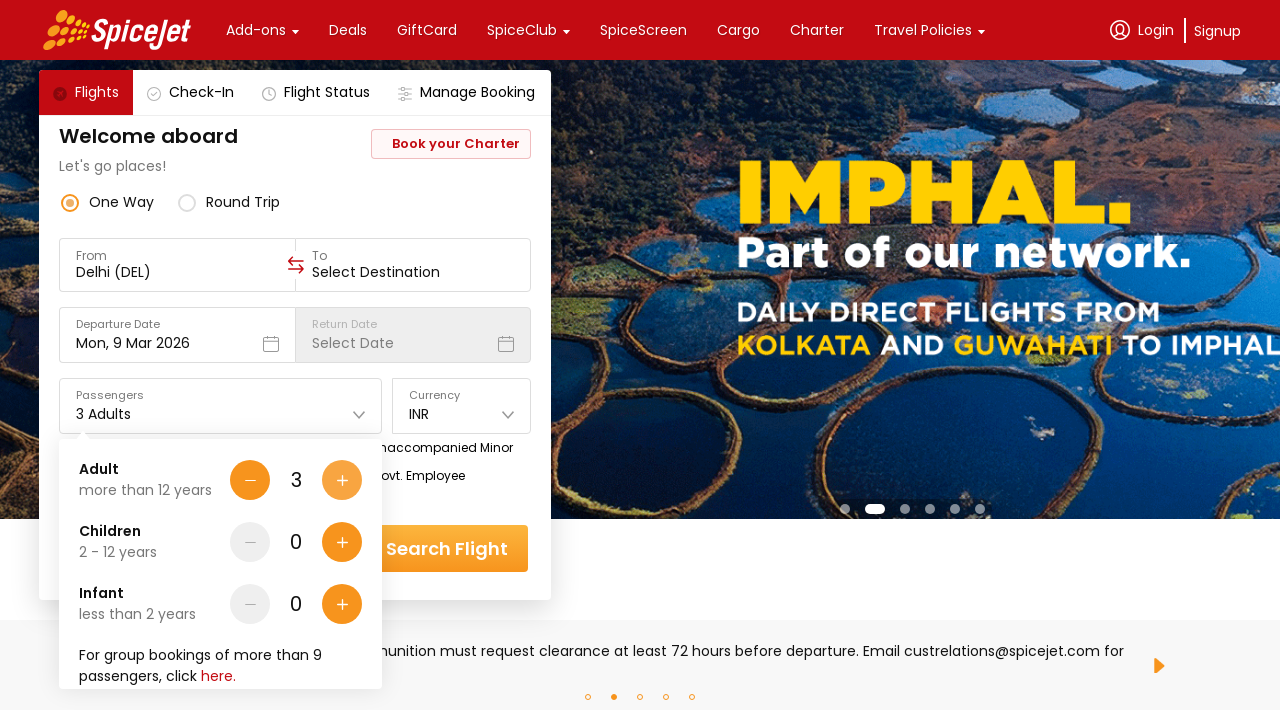

Incremented adult passenger count (iteration 3 of 4) at (342, 480) on div[data-testid='Adult-testID-plus-one-cta']
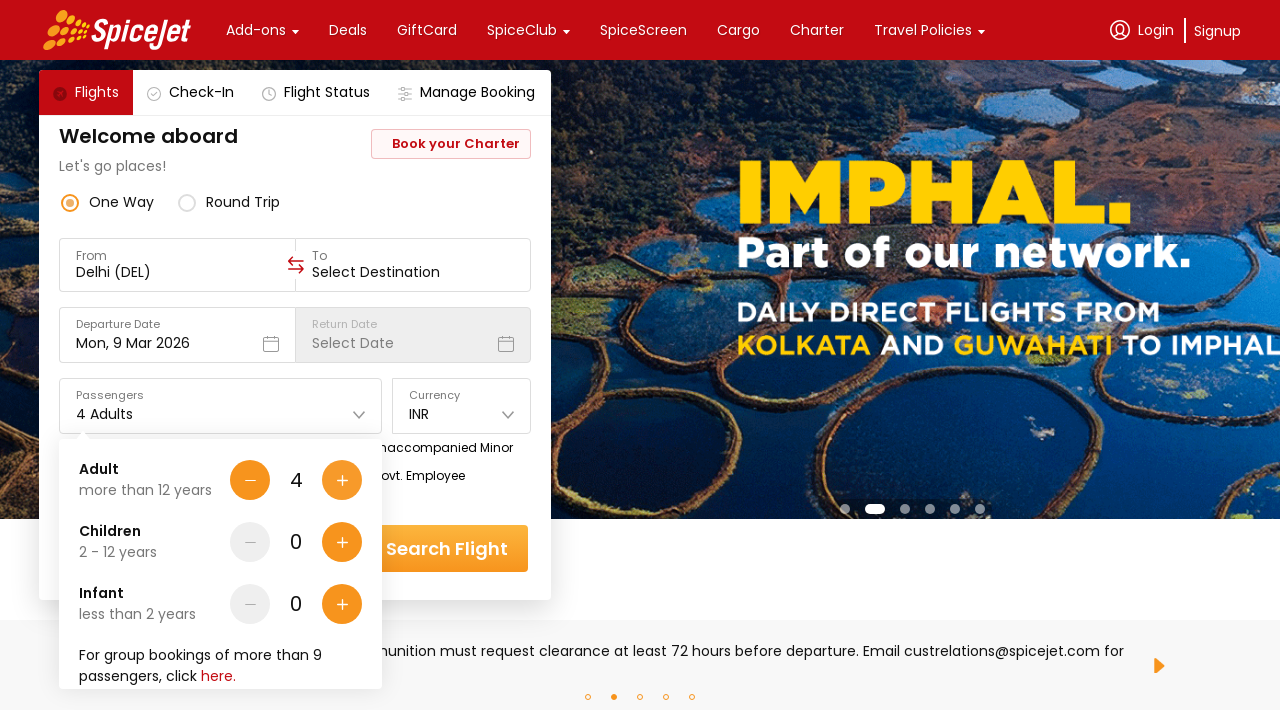

Incremented adult passenger count (iteration 4 of 4) at (342, 480) on div[data-testid='Adult-testID-plus-one-cta']
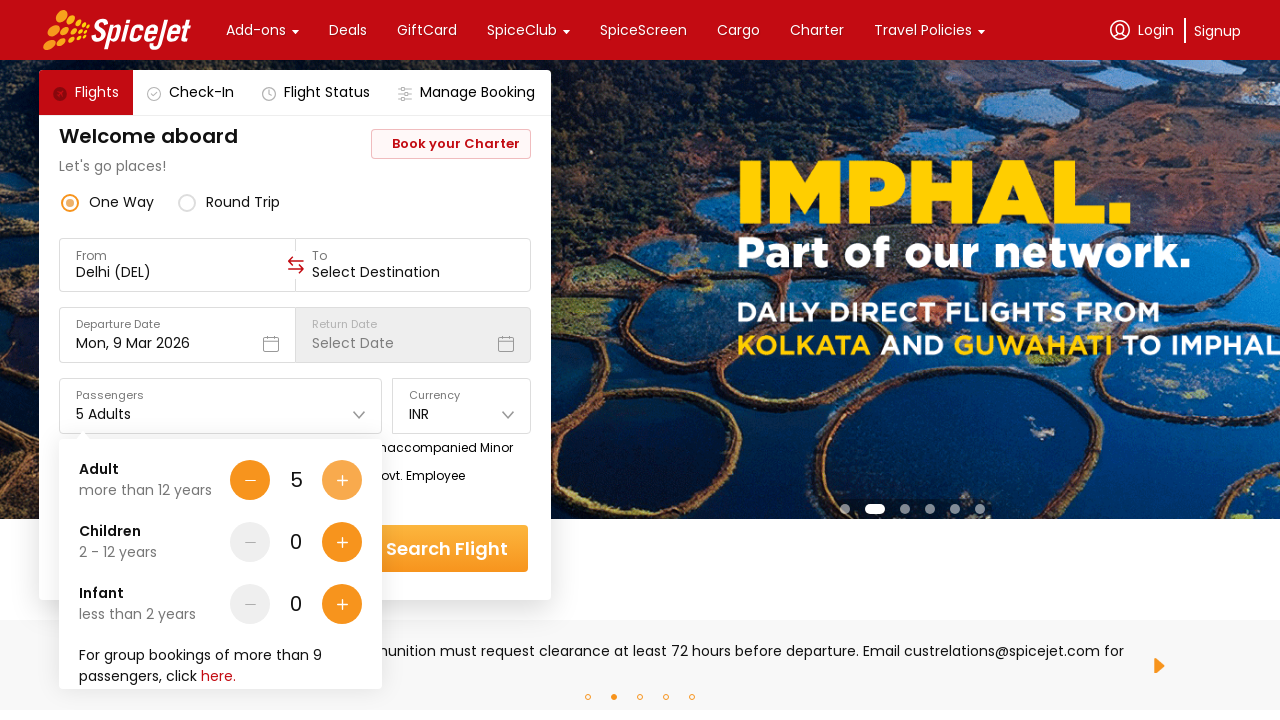

Waited for UI to update after final passenger increment
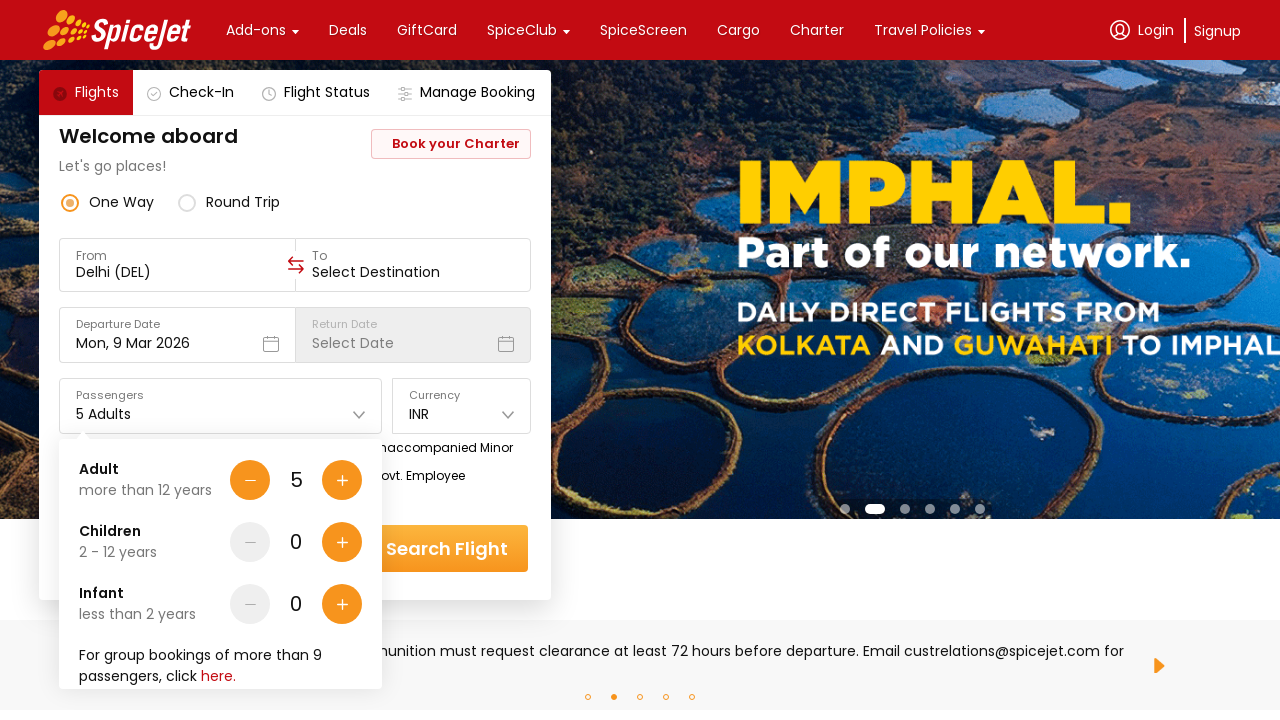

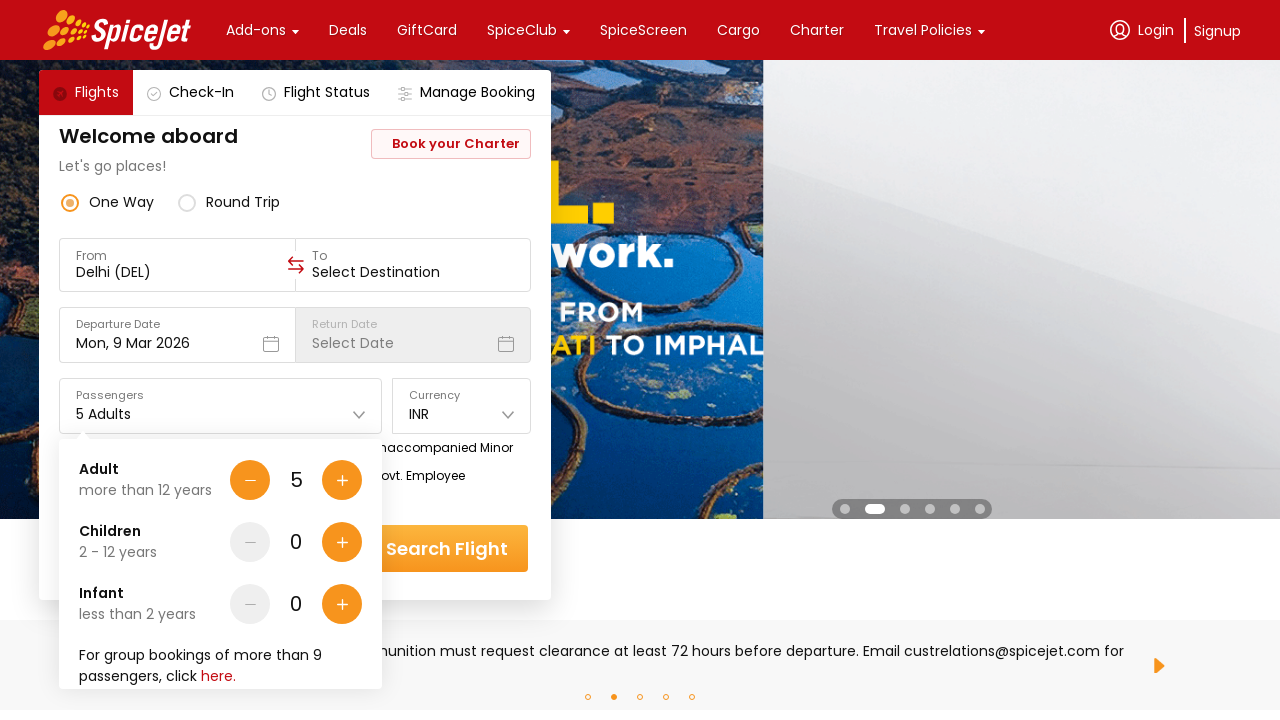